Tests drag and drop functionality by dragging an element and dropping it onto a target element, then verifying the drop was successful

Starting URL: http://jqueryui.com/resources/demos/droppable/default.html

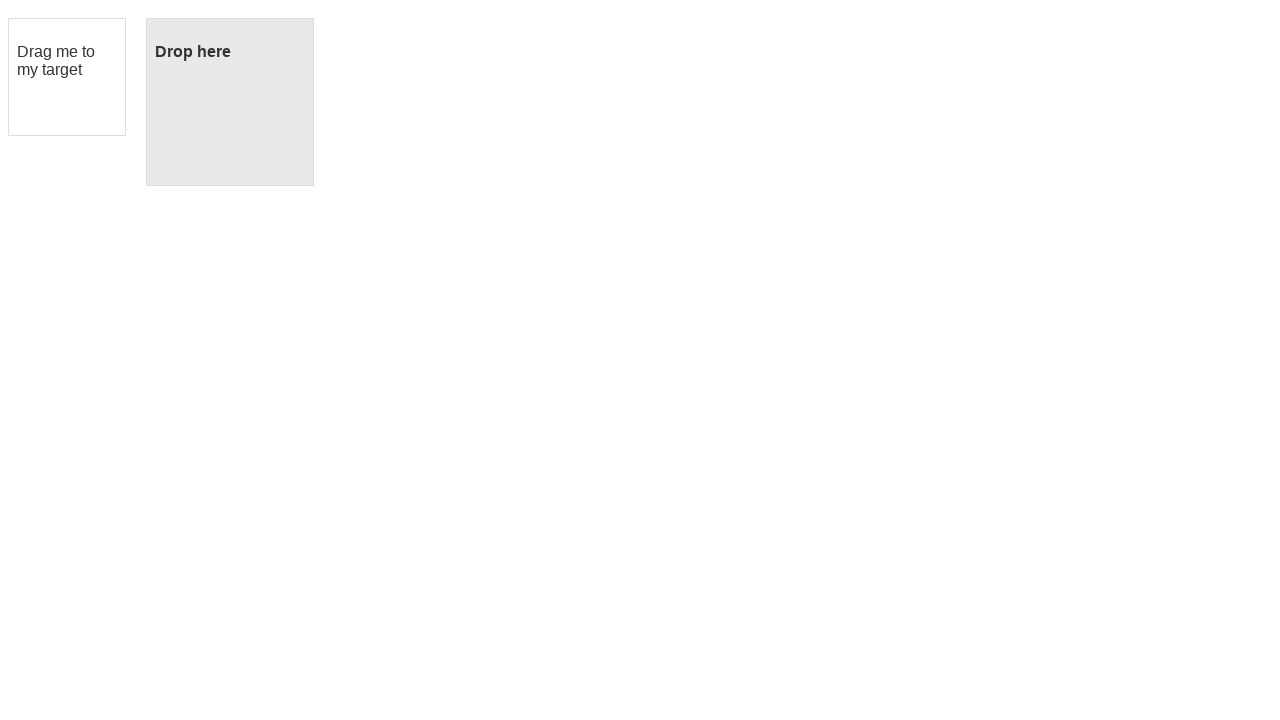

Located draggable element
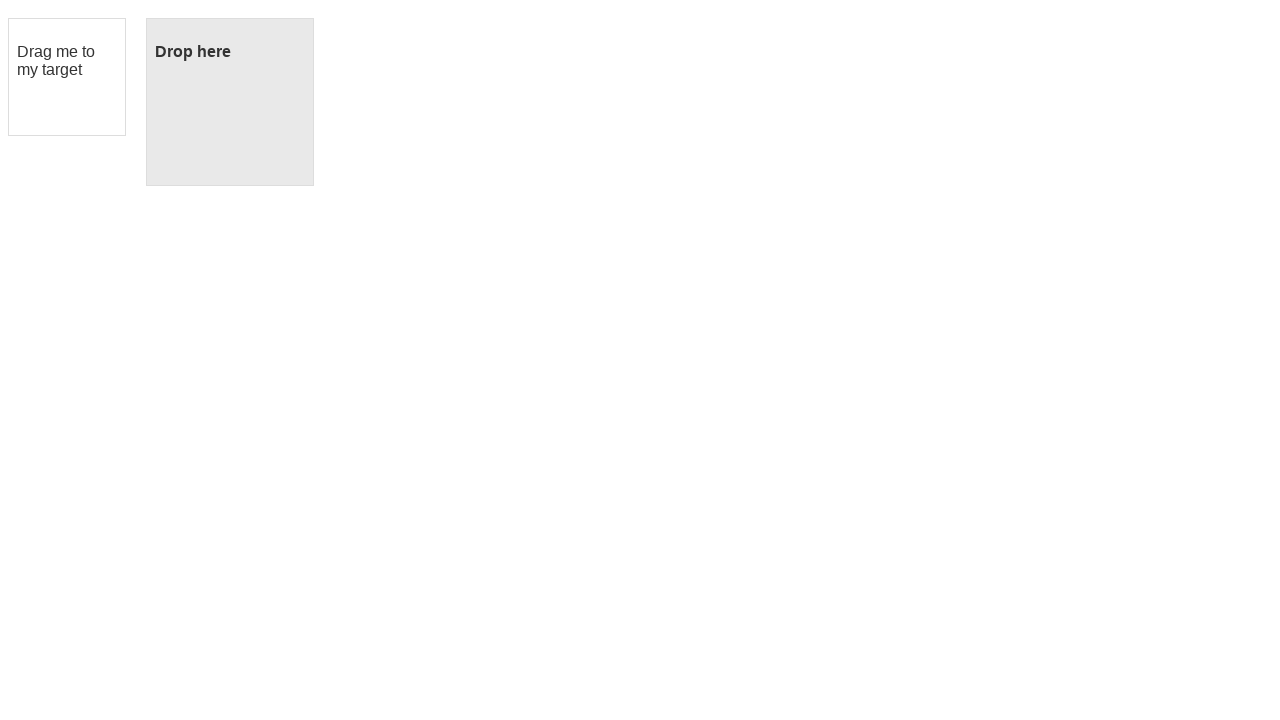

Located droppable target element
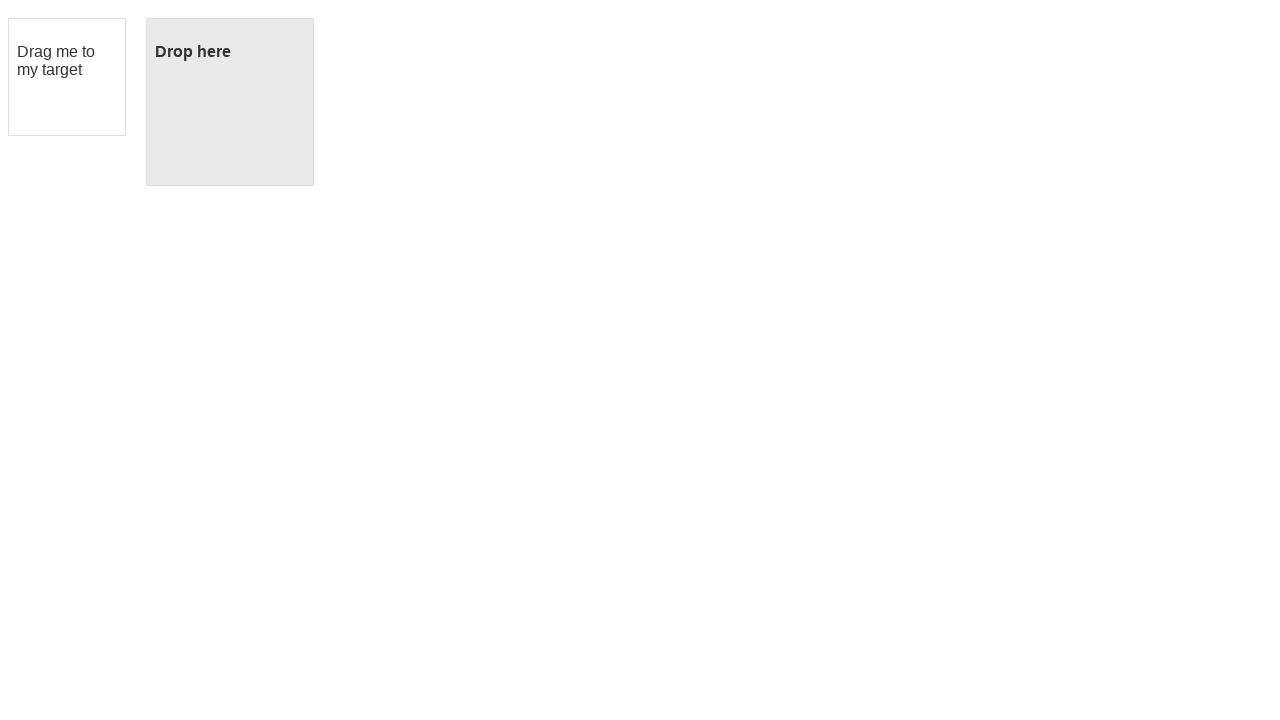

Dragged source element to target element at (230, 102)
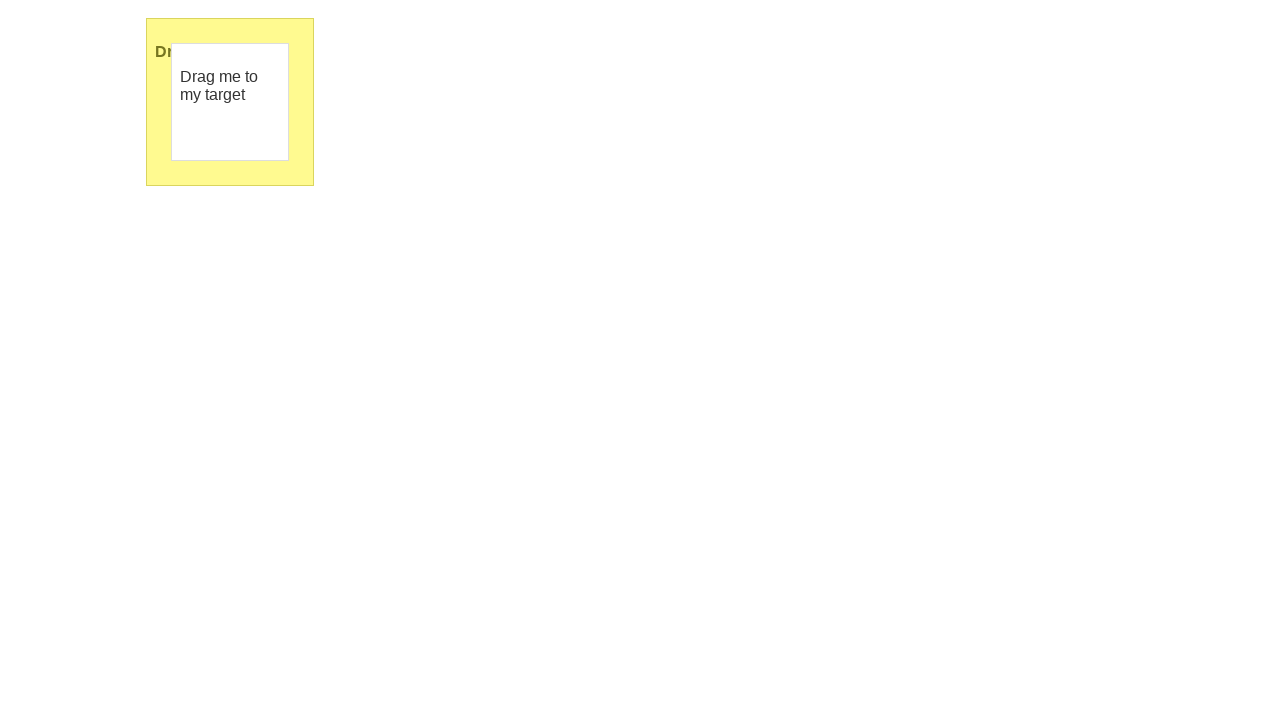

Verified drop was successful - target text is 'Dropped!'
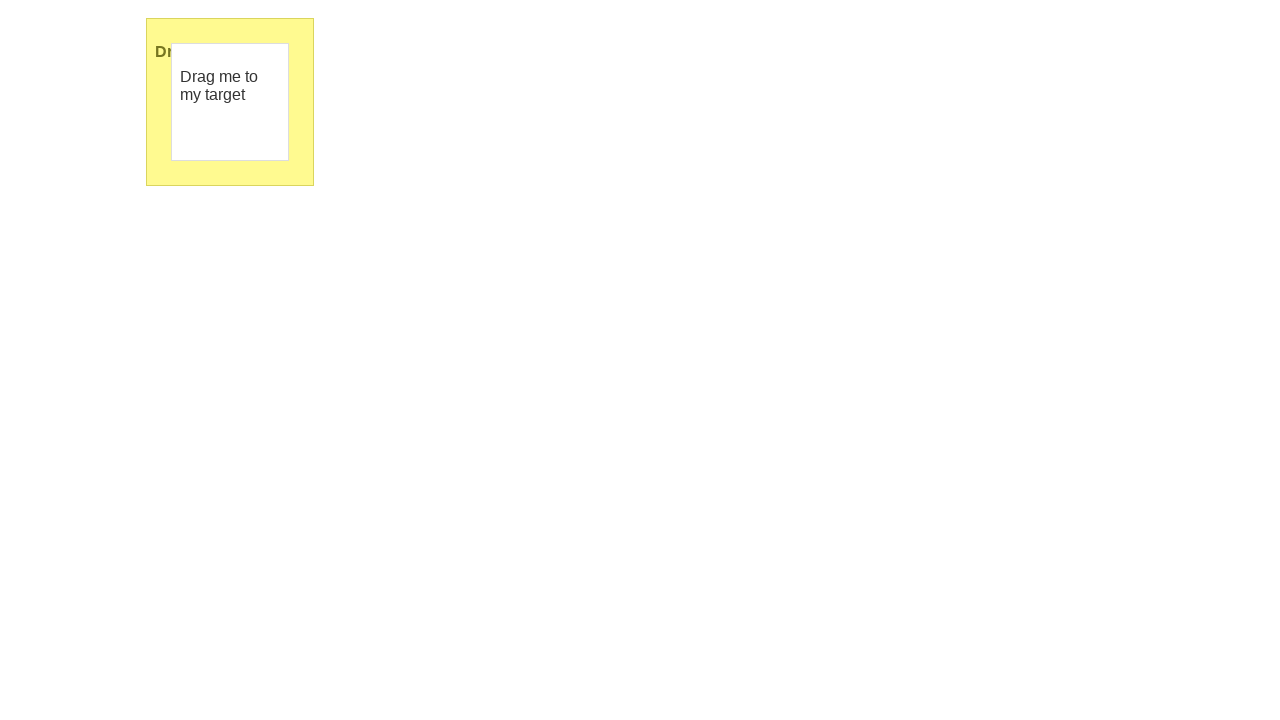

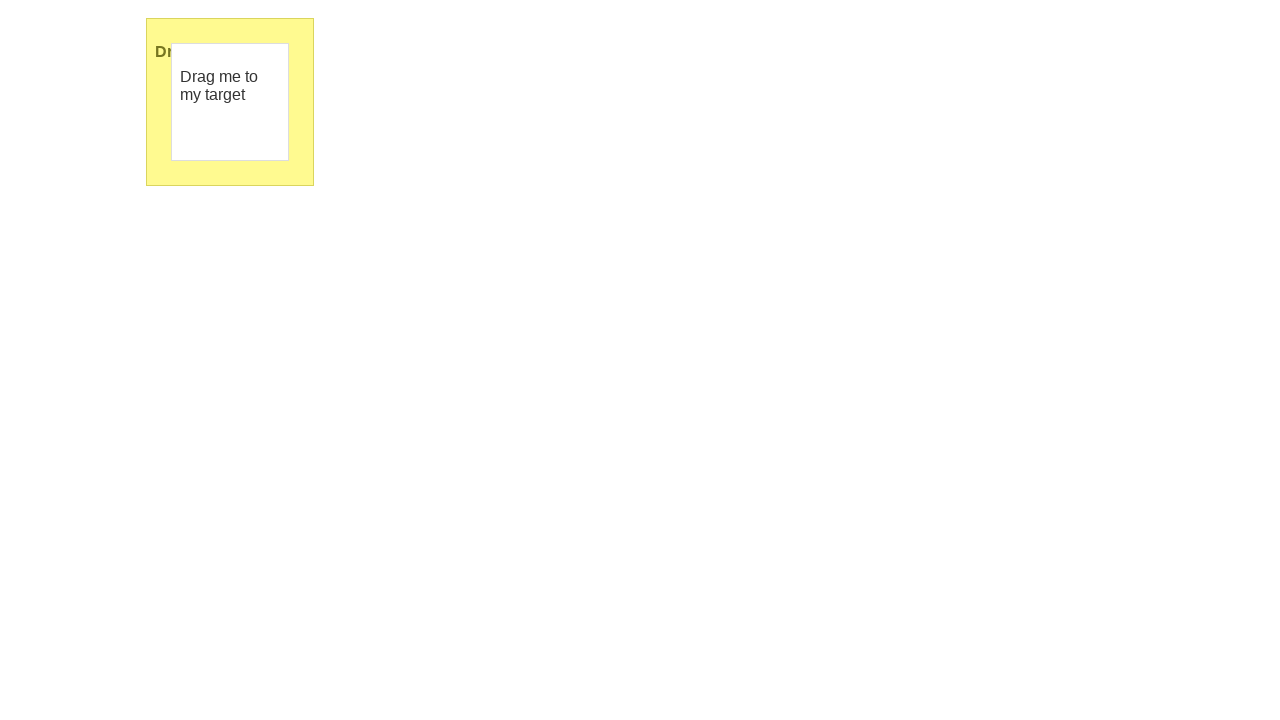